Tests that an alert dialog appears when clicking the alert example link

Starting URL: https://www.selenium.dev/documentation/webdriver/browser/alerts/

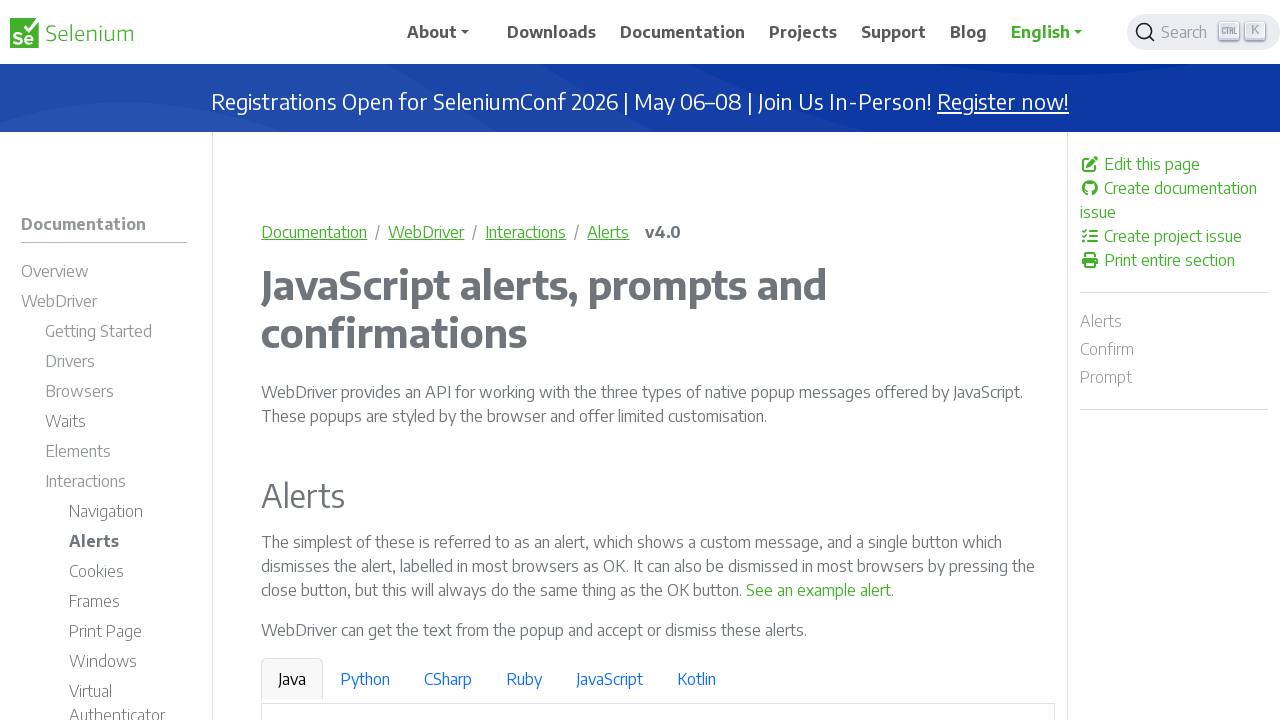

Navigated to Selenium alerts documentation page
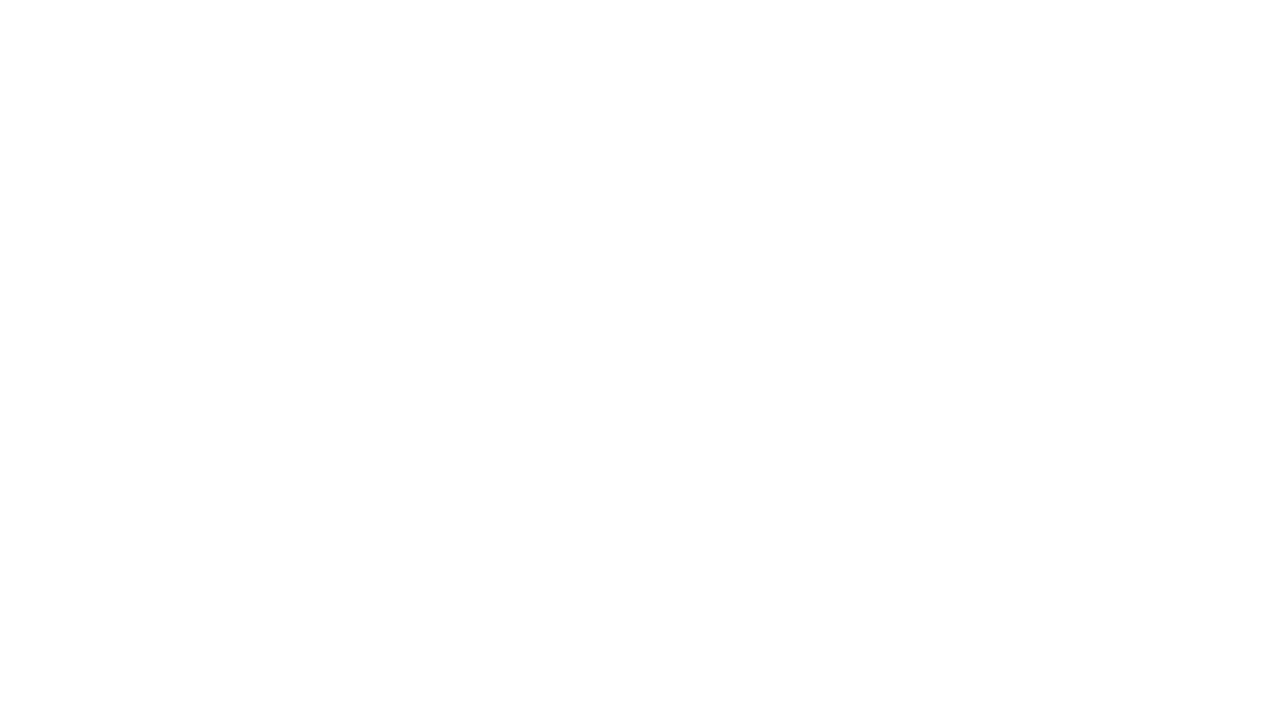

Clicked 'See an example alert' link at (819, 590) on text=See an example alert
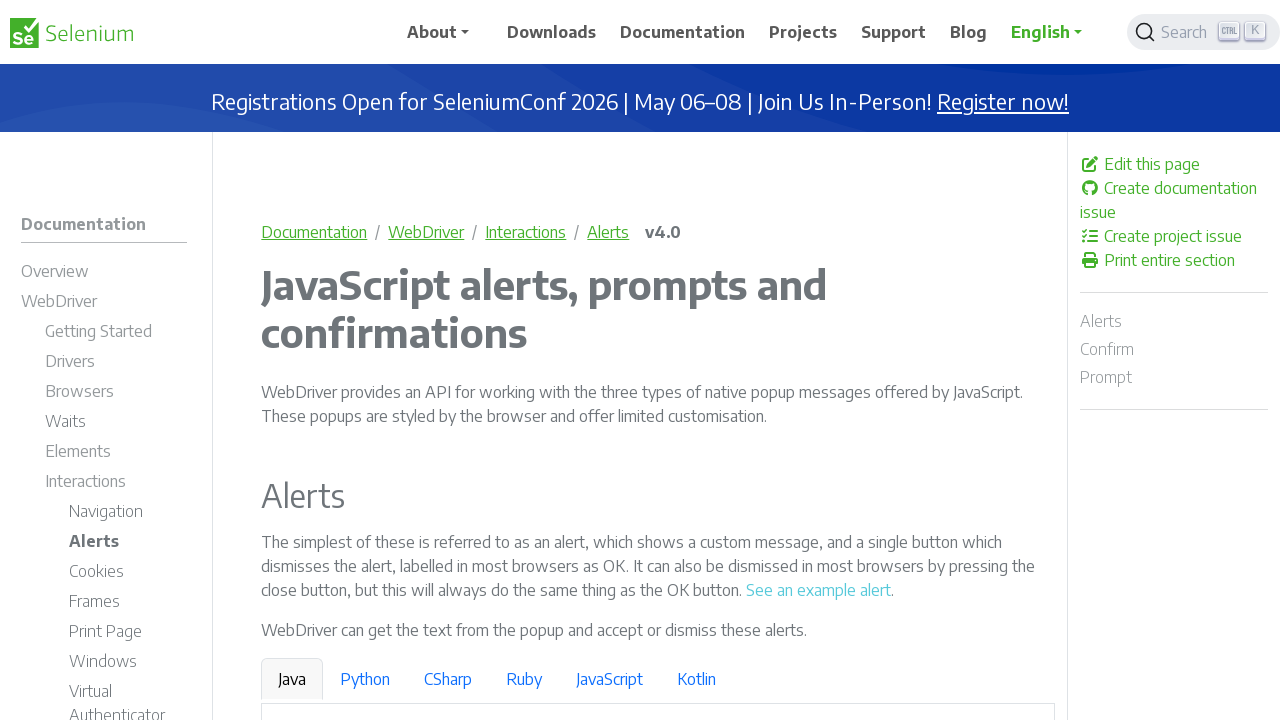

Waited for alert dialog to appear
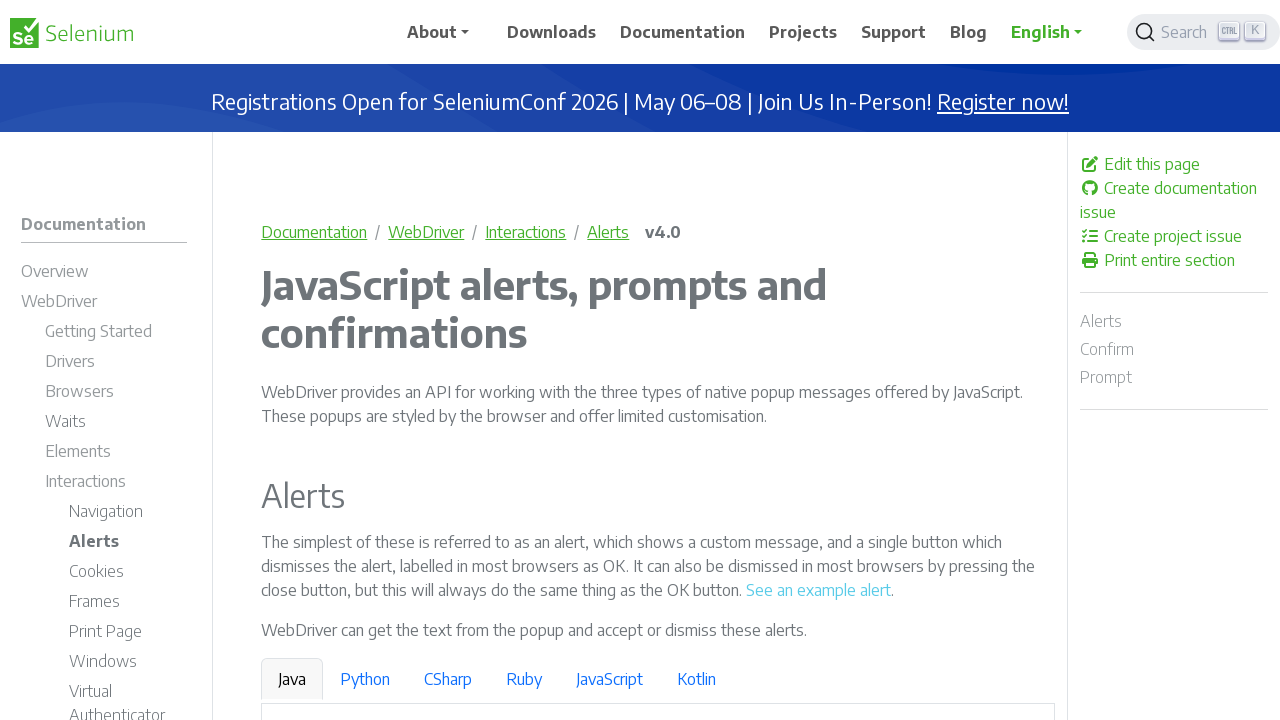

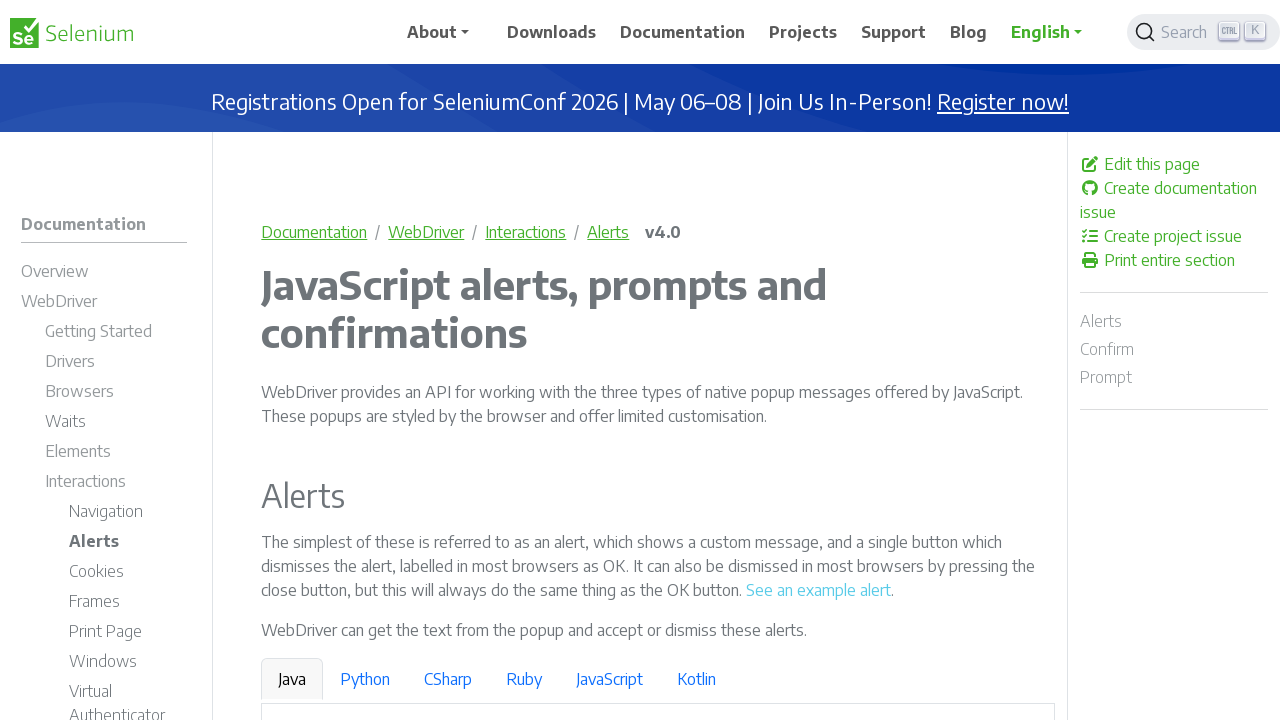